Navigates to the Air Vistara airline website and verifies that the current URL matches the expected URL after page load.

Starting URL: https://www.airvistara.com/in/en

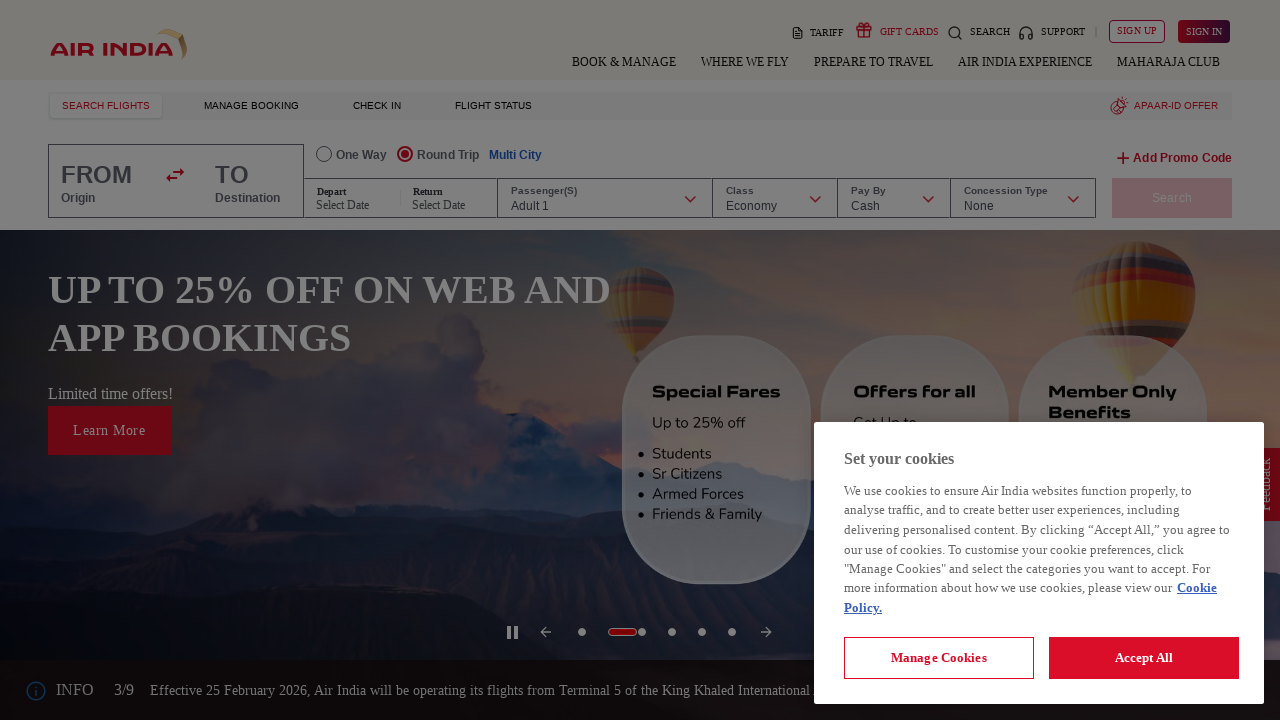

Waited for page to reach domcontentloaded state
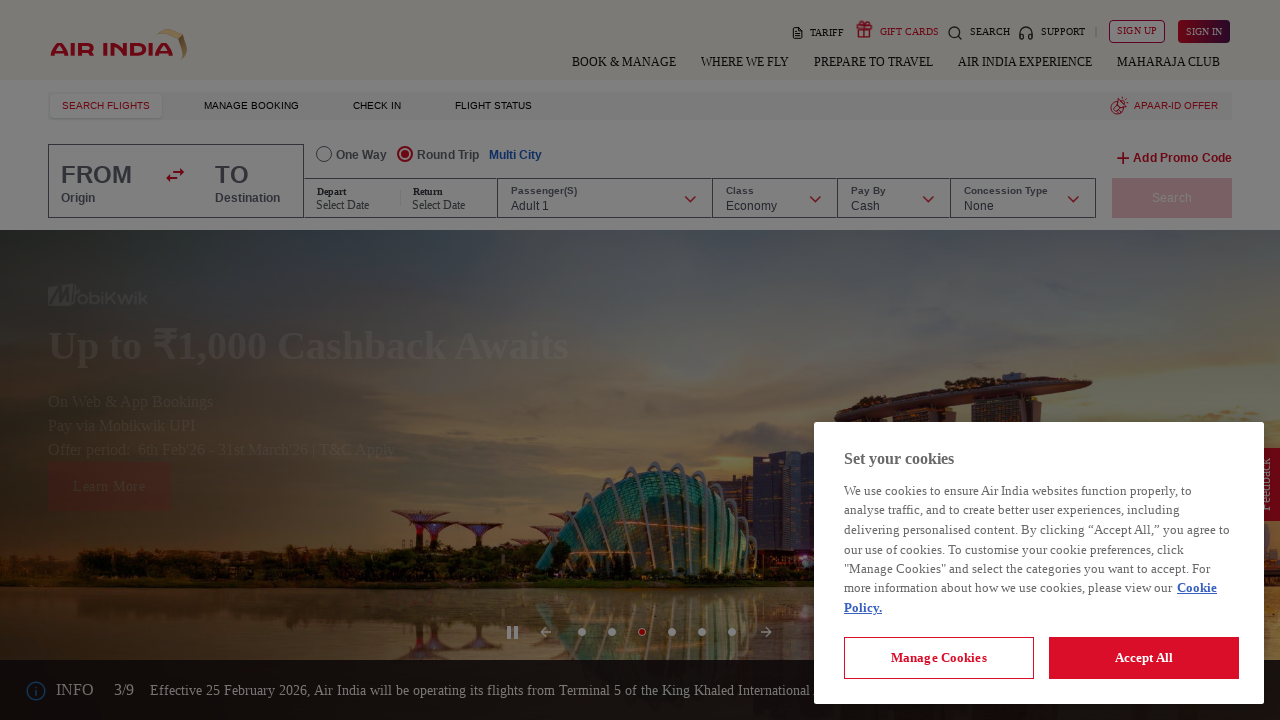

Retrieved current URL from page
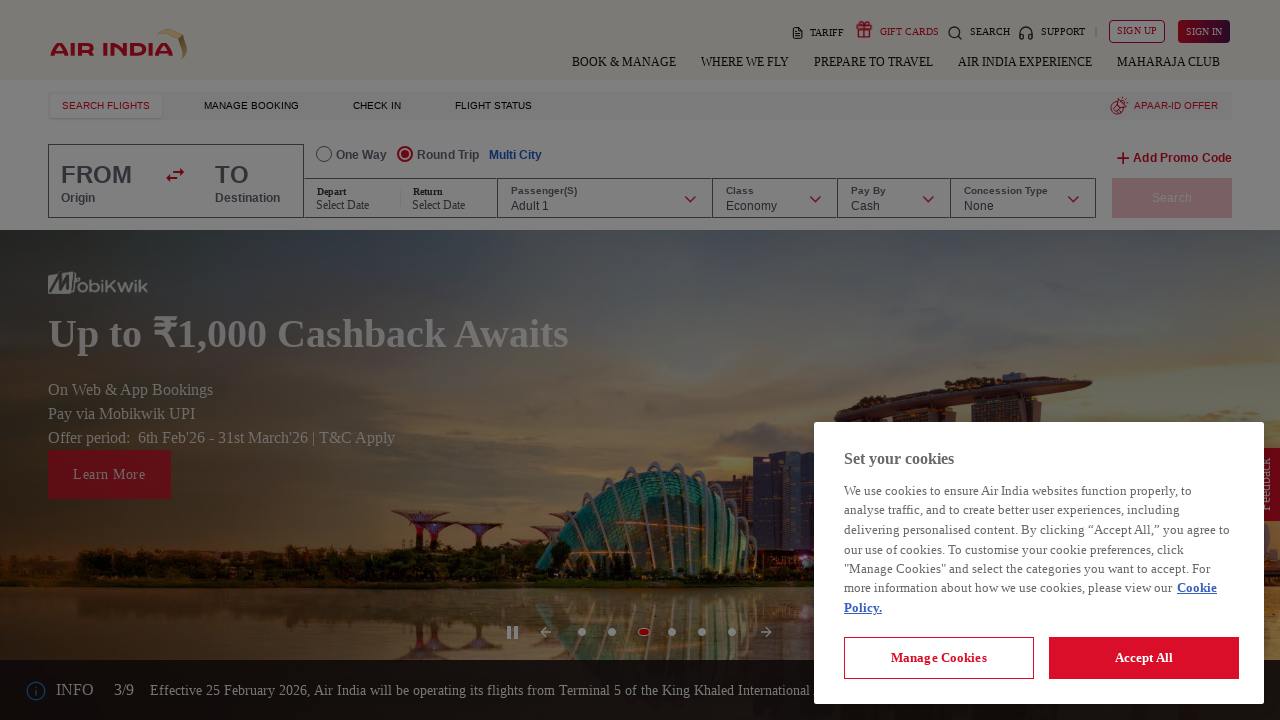

Set expected URL to https://www.airvistara.com/in/en
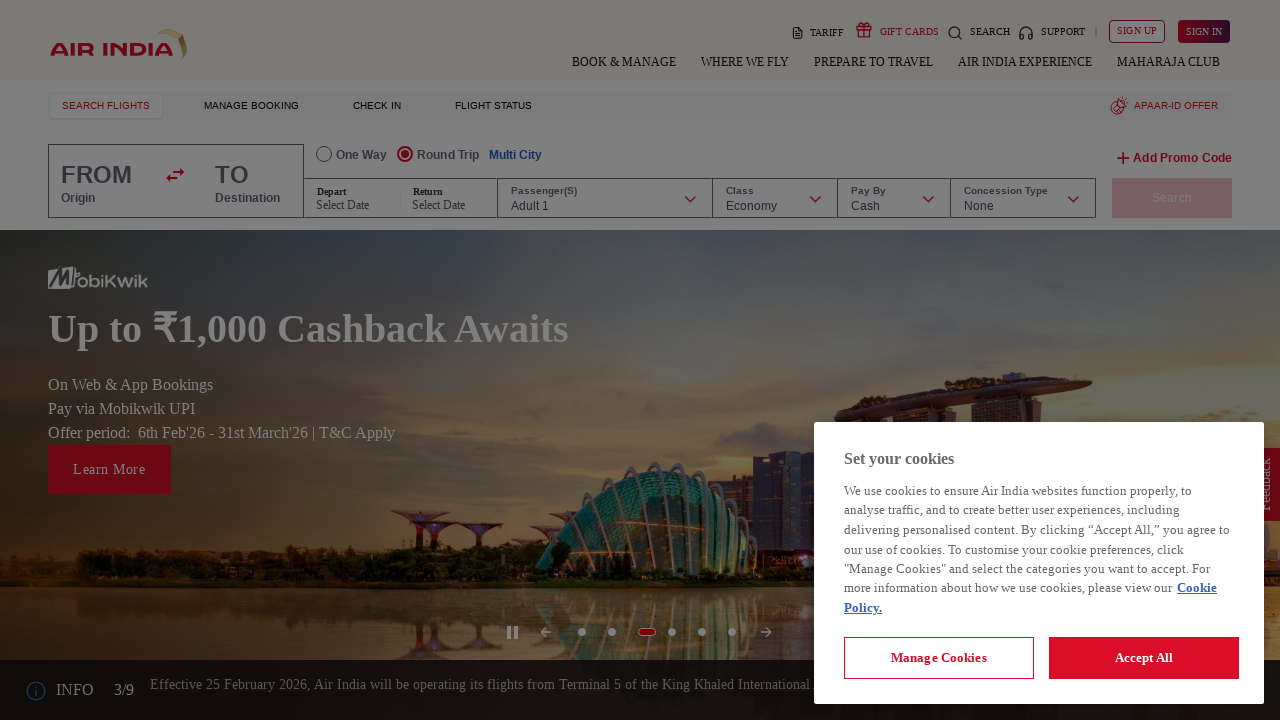

URL verification failed - actual URL does not match expected URL
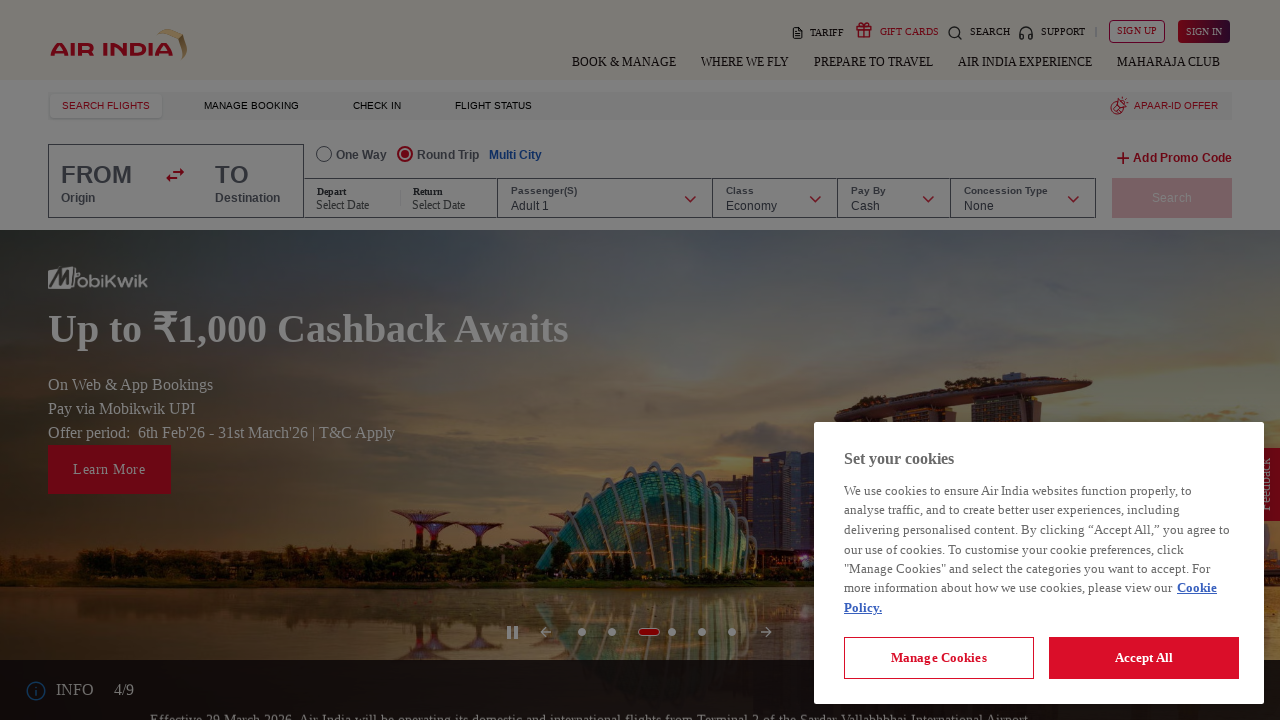

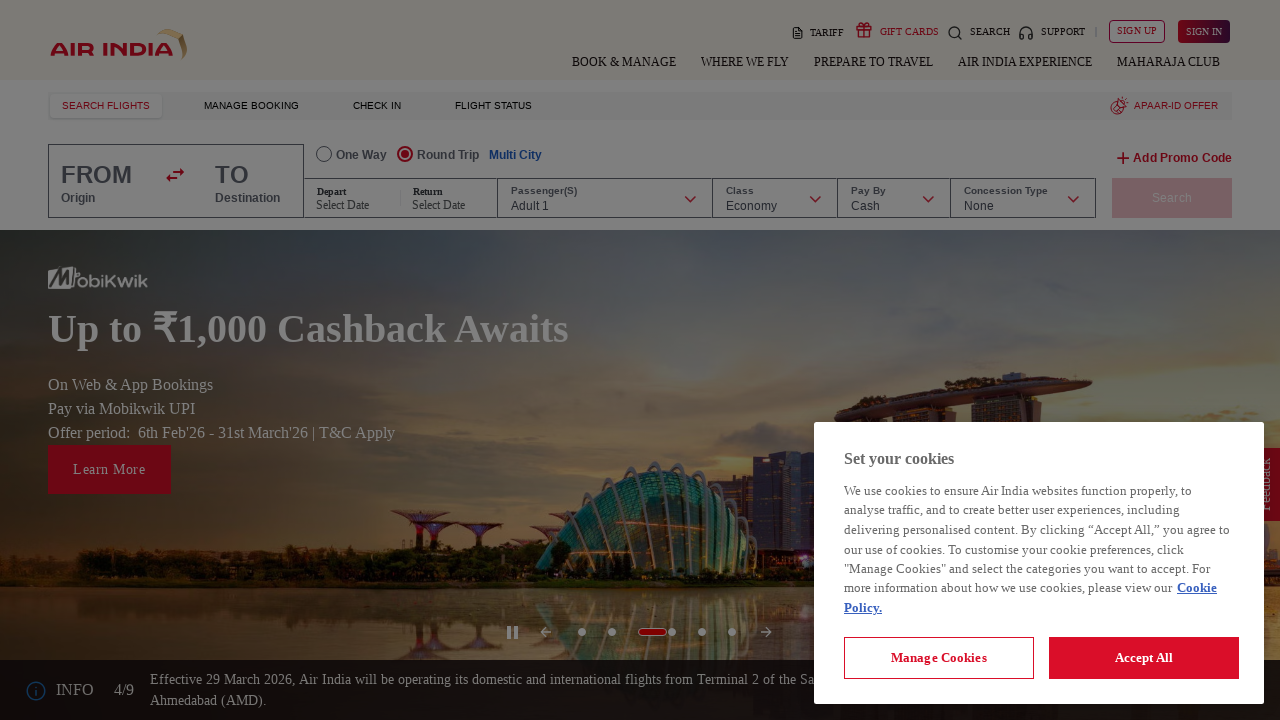